Tests dynamic UI controls by clicking buttons to remove a checkbox and enable a disabled input field

Starting URL: http://the-internet.herokuapp.com/dynamic_controls

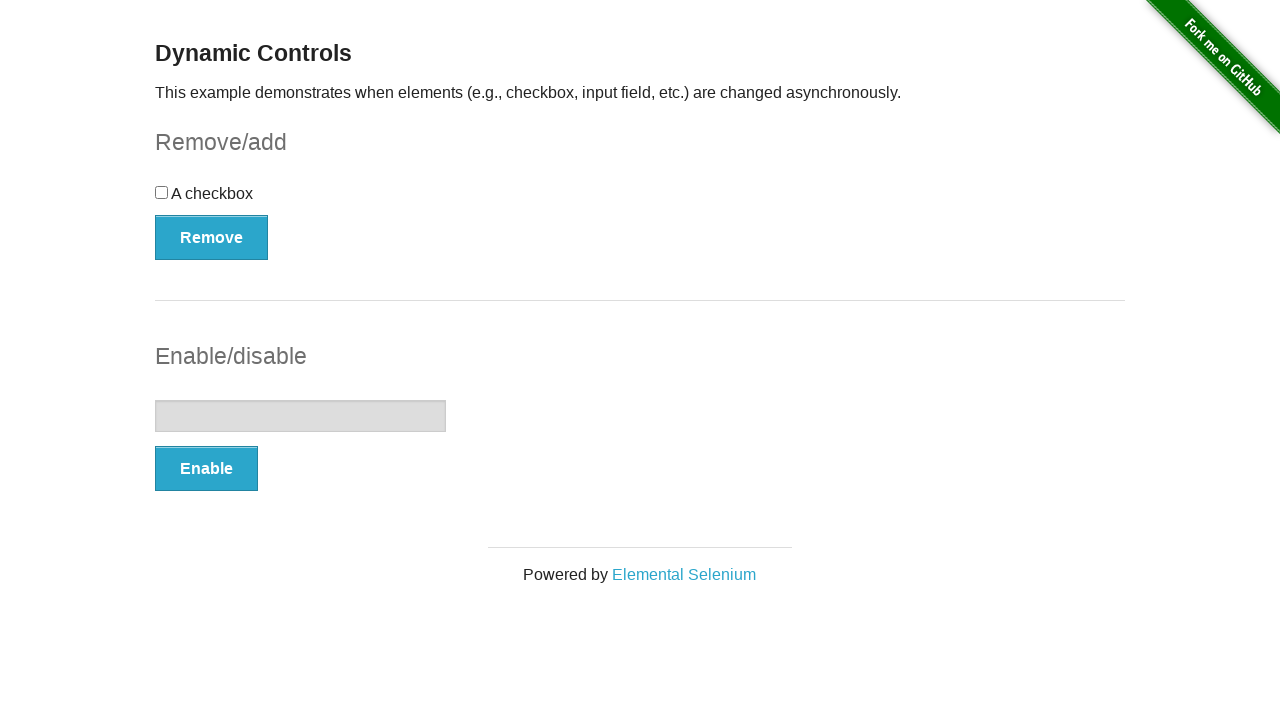

Clicked Remove button to remove the checkbox at (212, 237) on xpath=//button[text()='Remove']
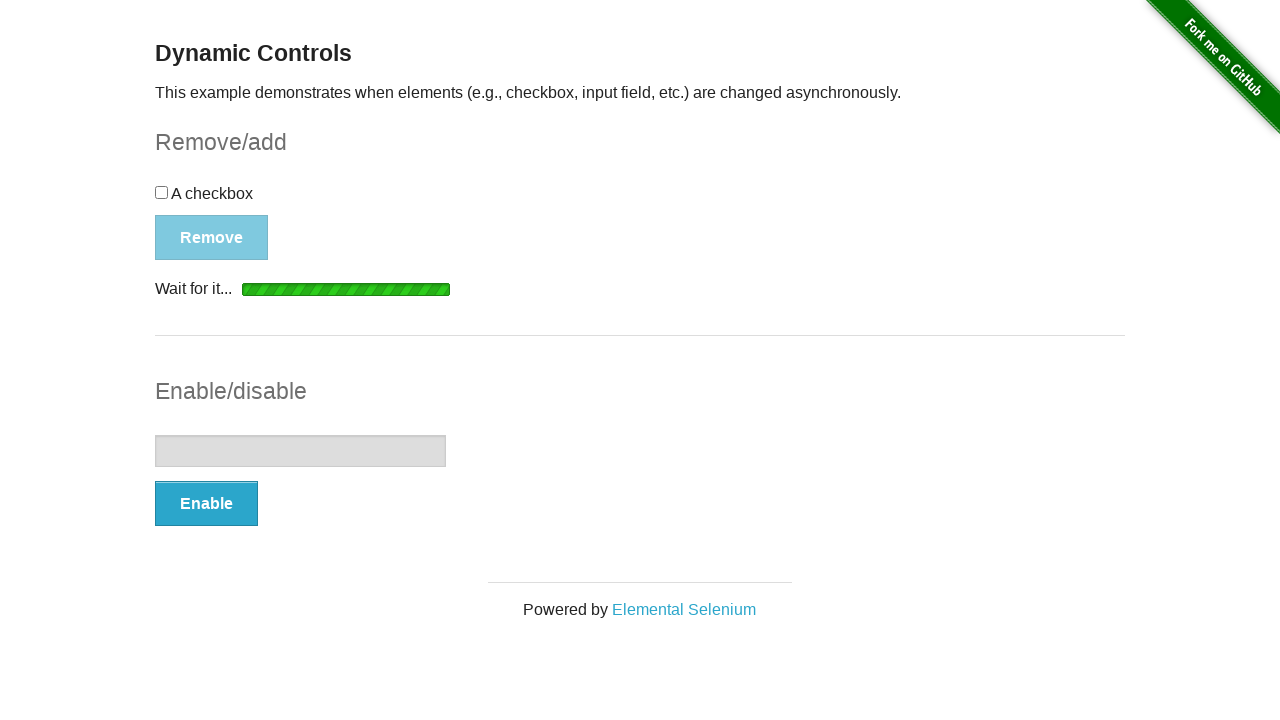

Waited for message to appear
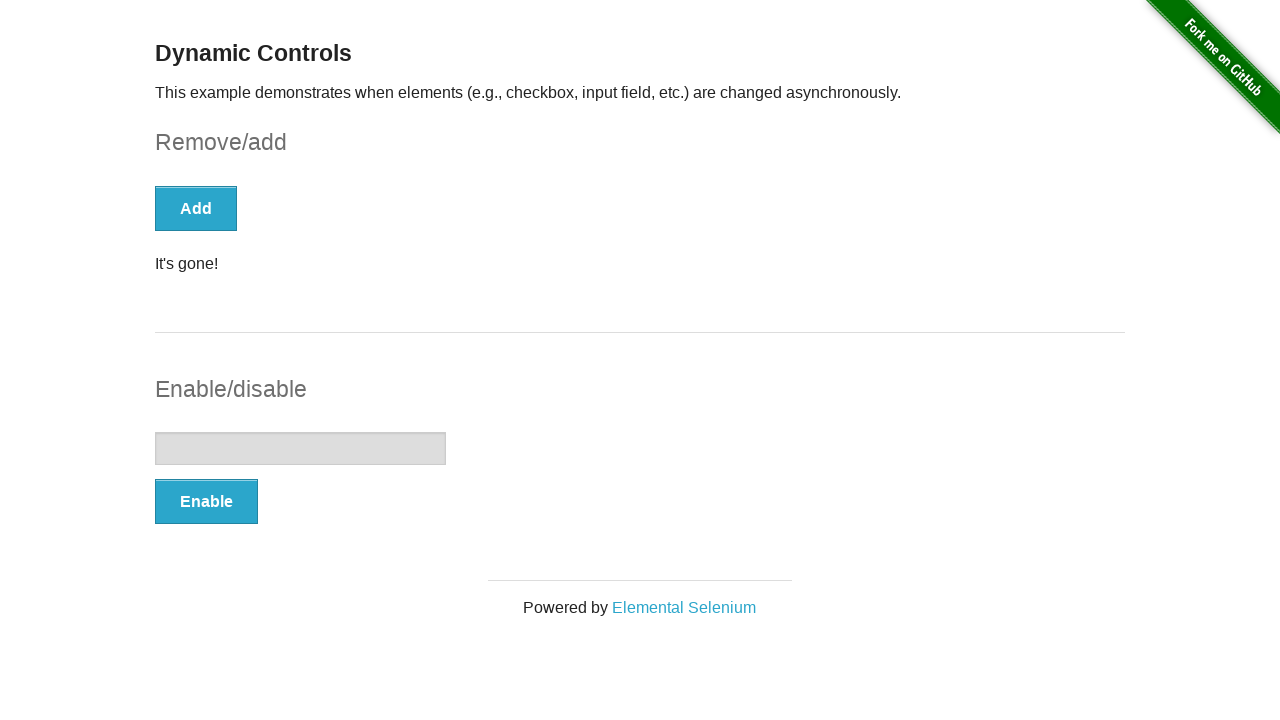

Confirmed checkbox was removed from DOM
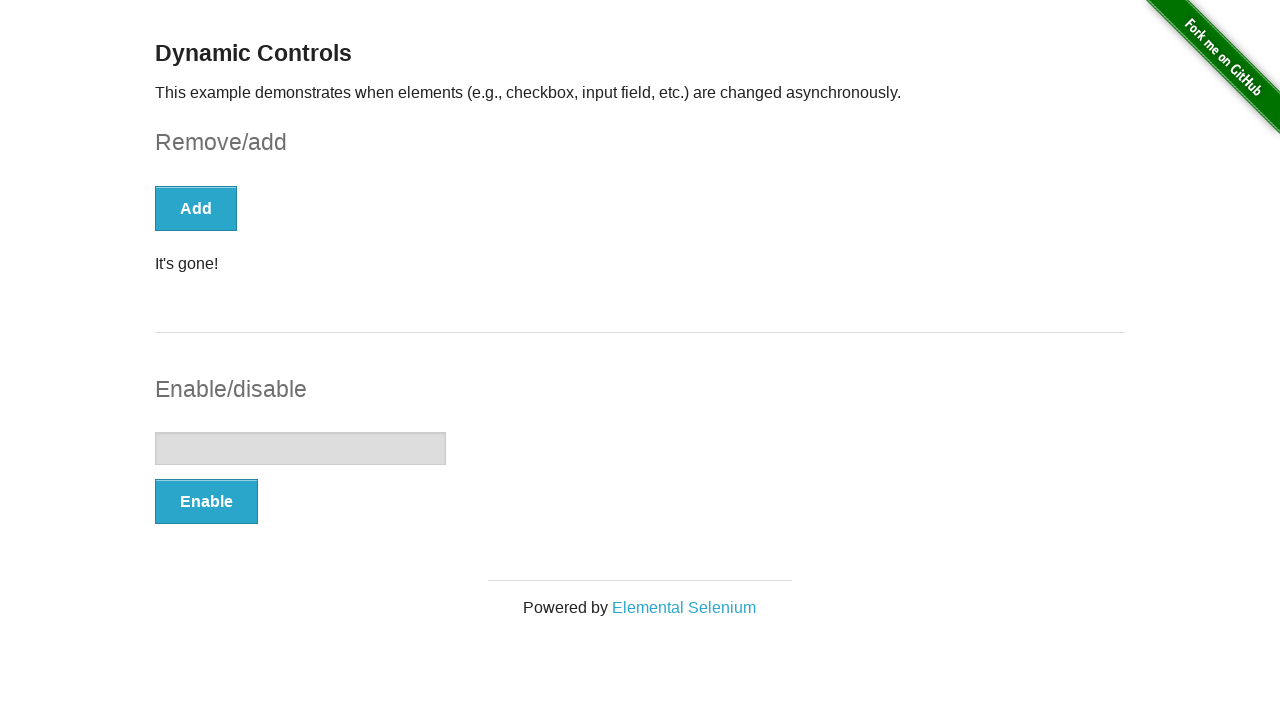

Clicked Enable button to enable the input field at (206, 501) on xpath=//button[text()='Enable']
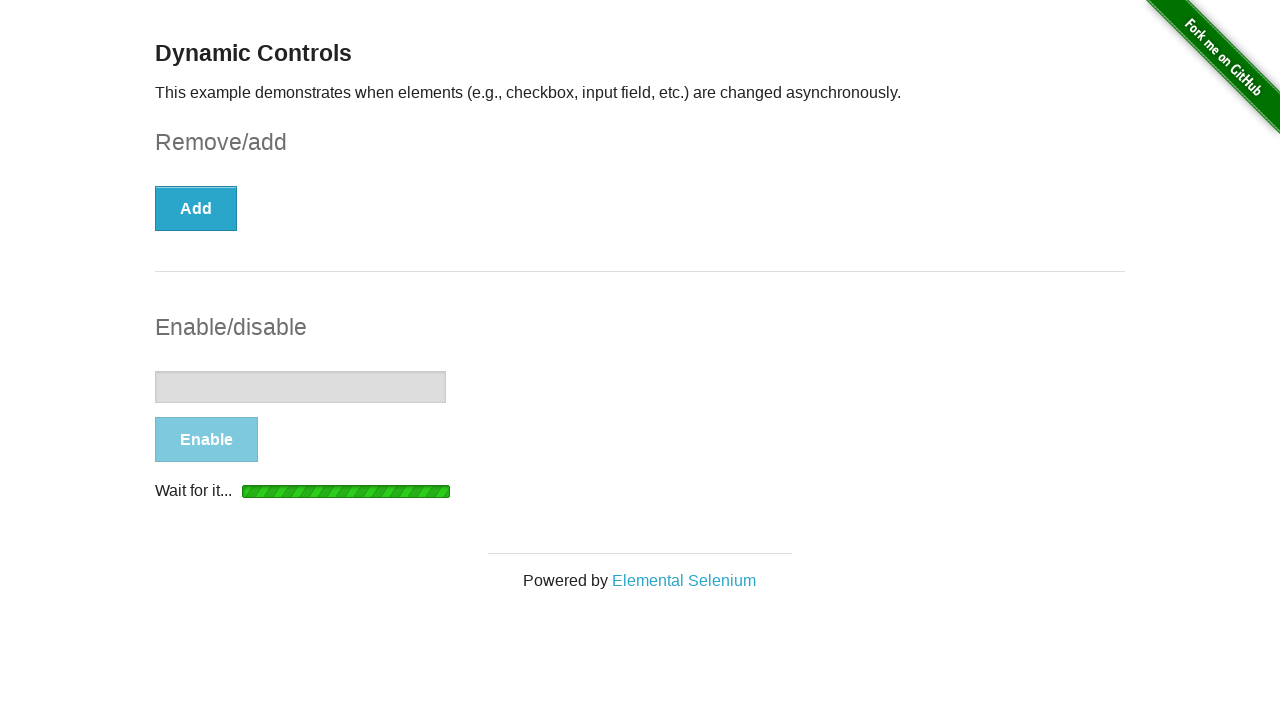

Waited for enable message to appear
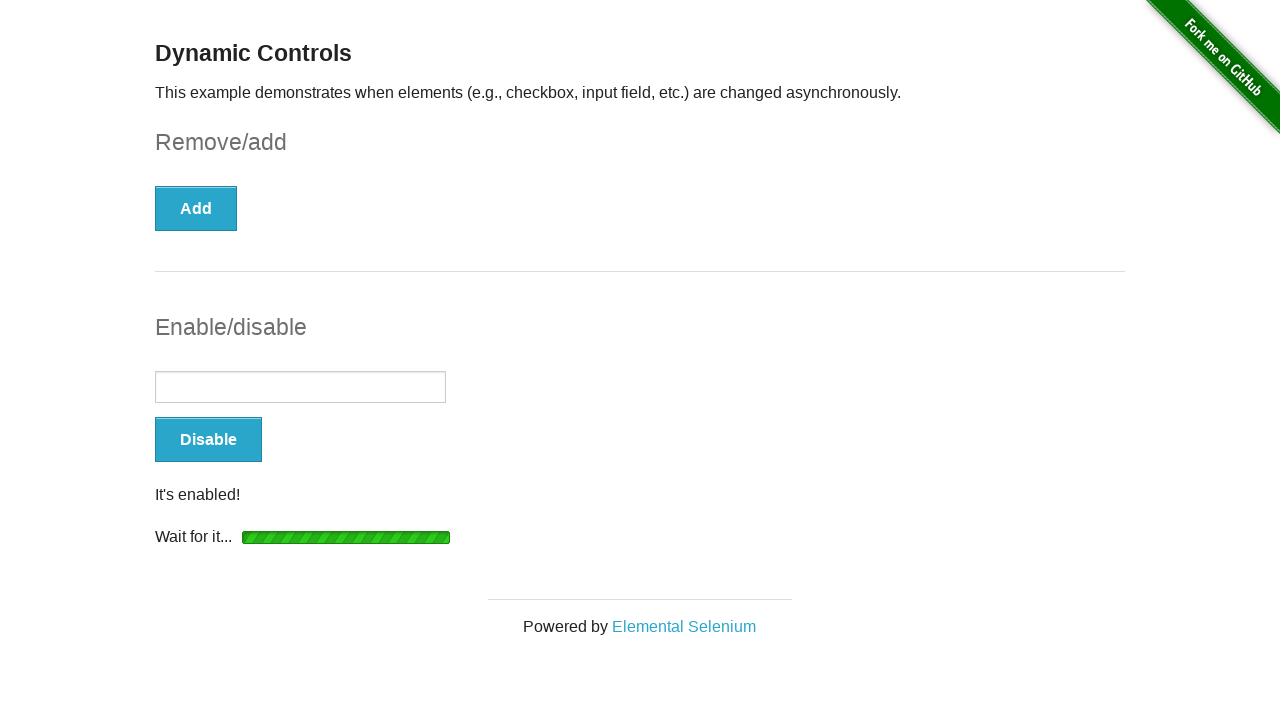

Located the input field
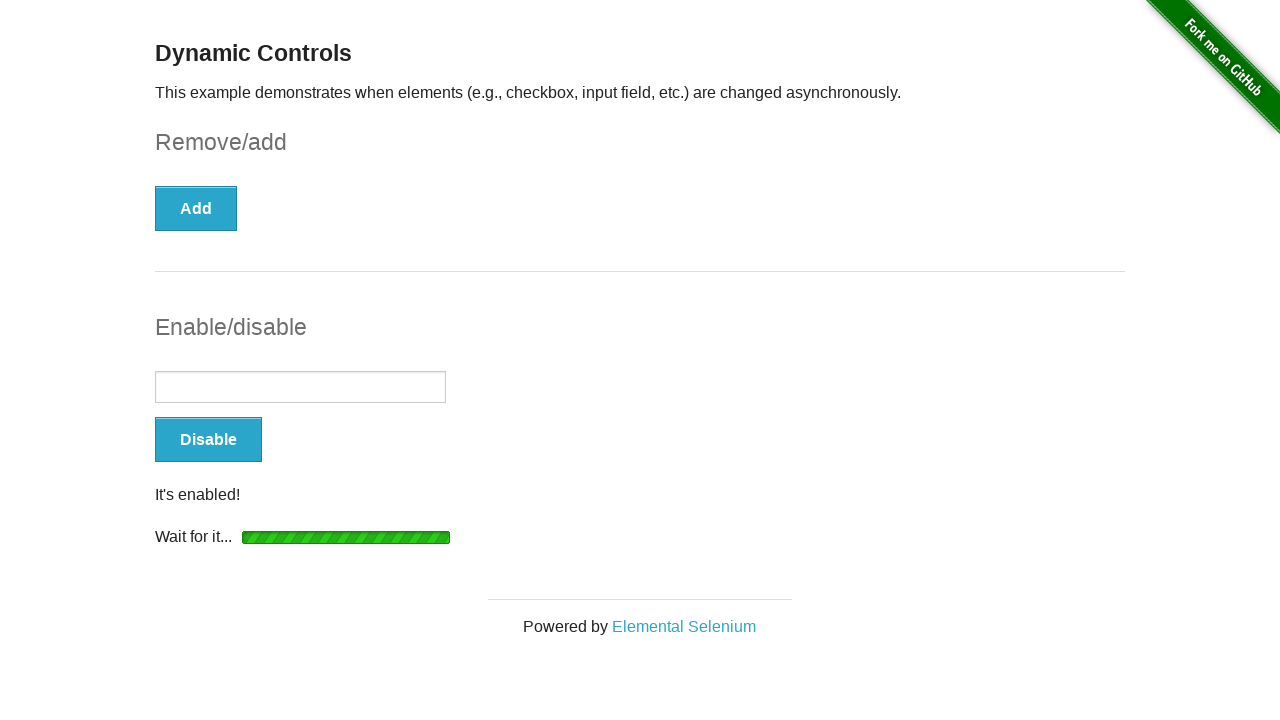

Verified input field is enabled
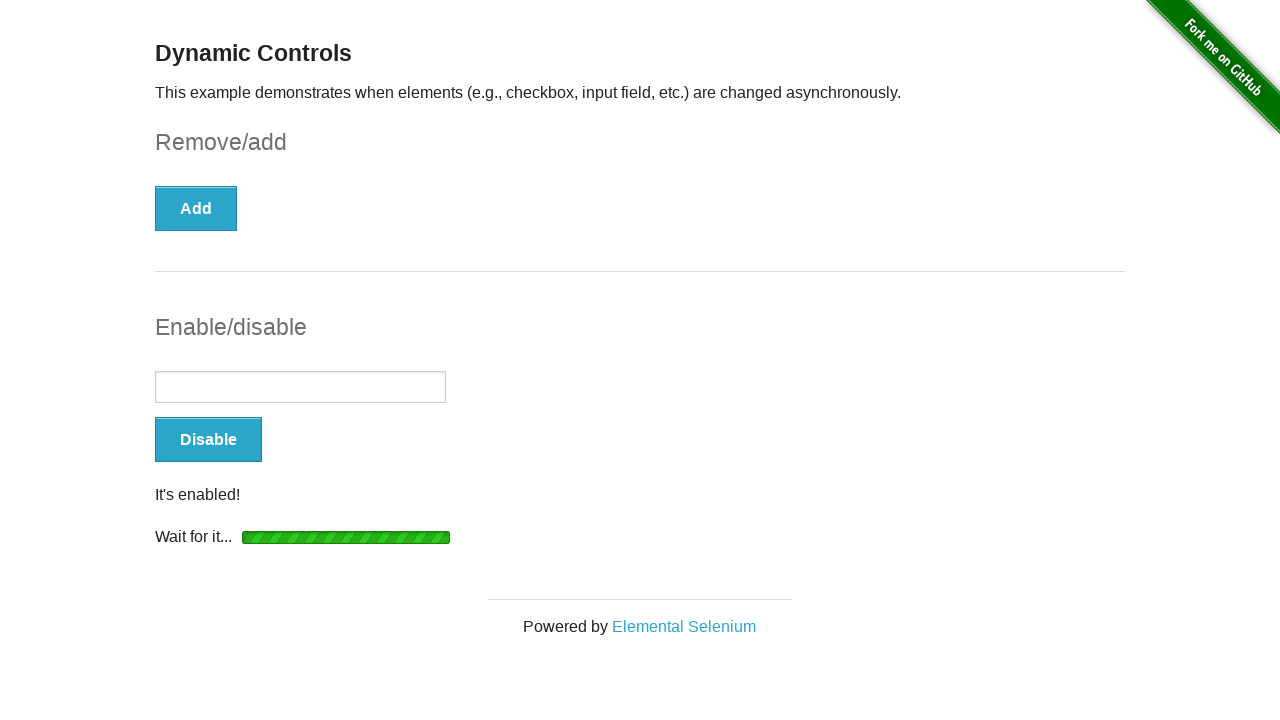

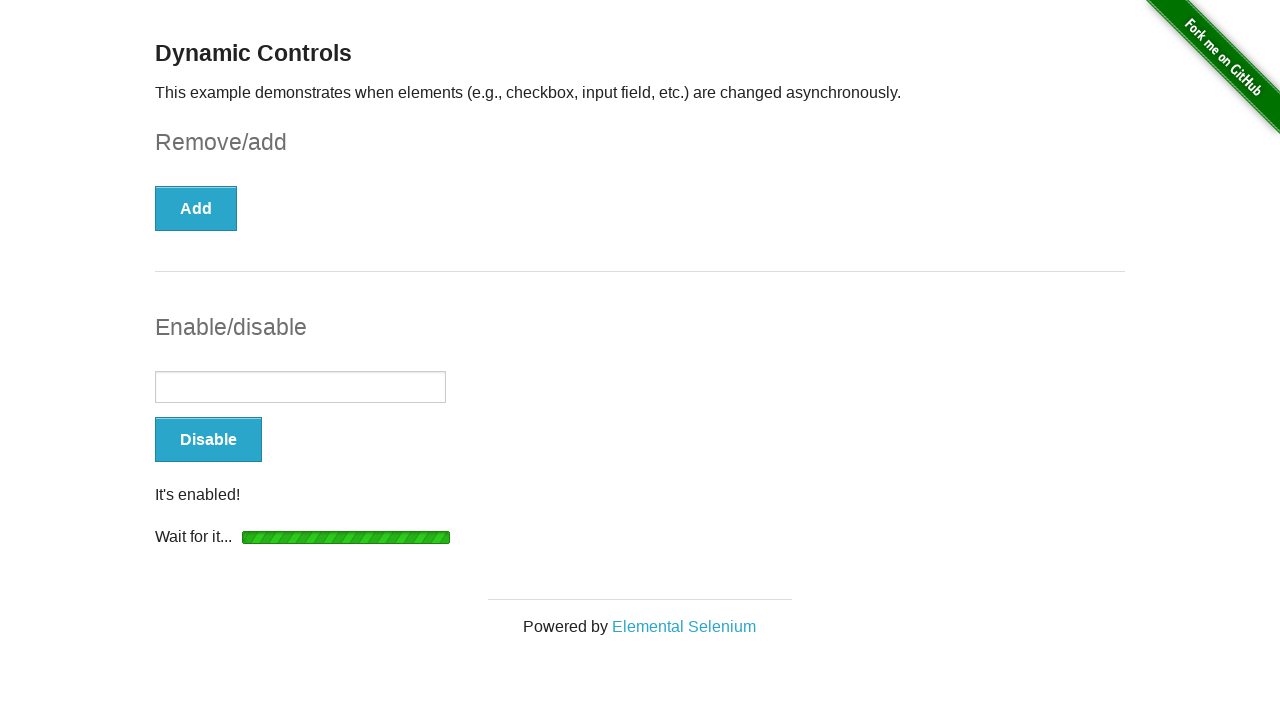